Tests form submission by clicking a dynamically calculated link, then filling out a form with first name, last name, city, and country fields before submitting

Starting URL: http://suninjuly.github.io/find_link_text

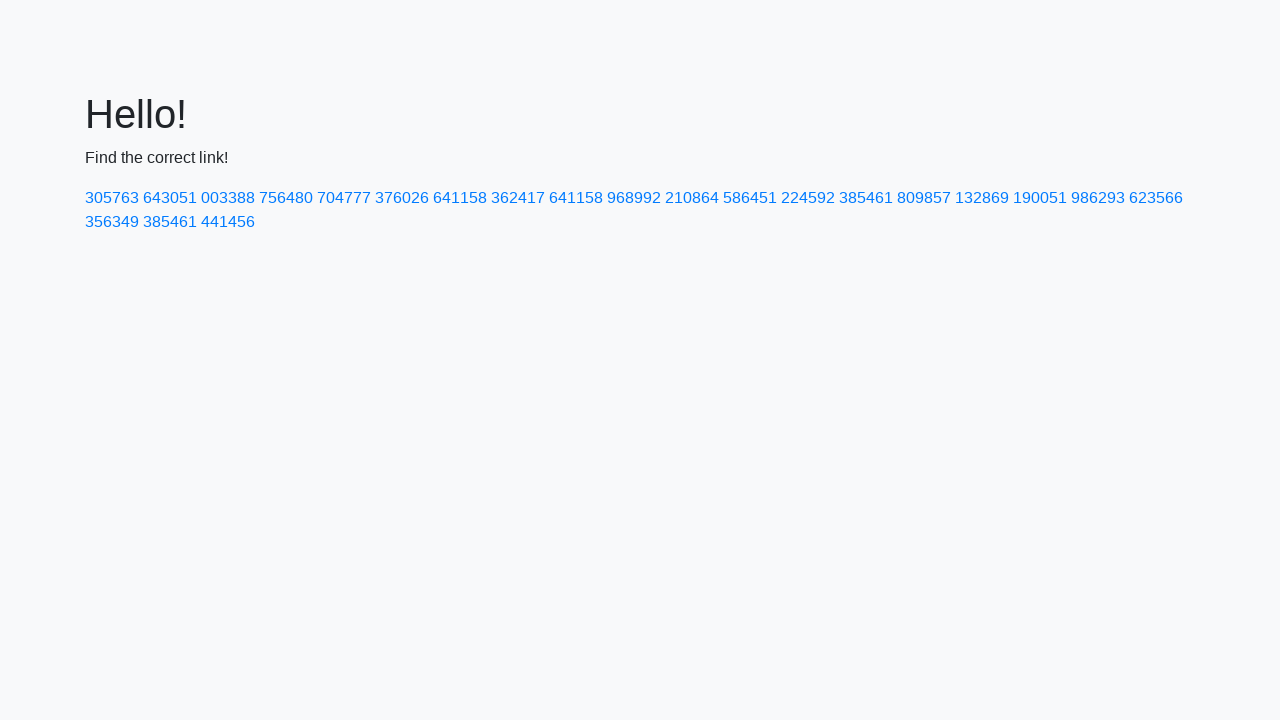

Clicked dynamically calculated link with text '224592' at (808, 198) on a:has-text('224592')
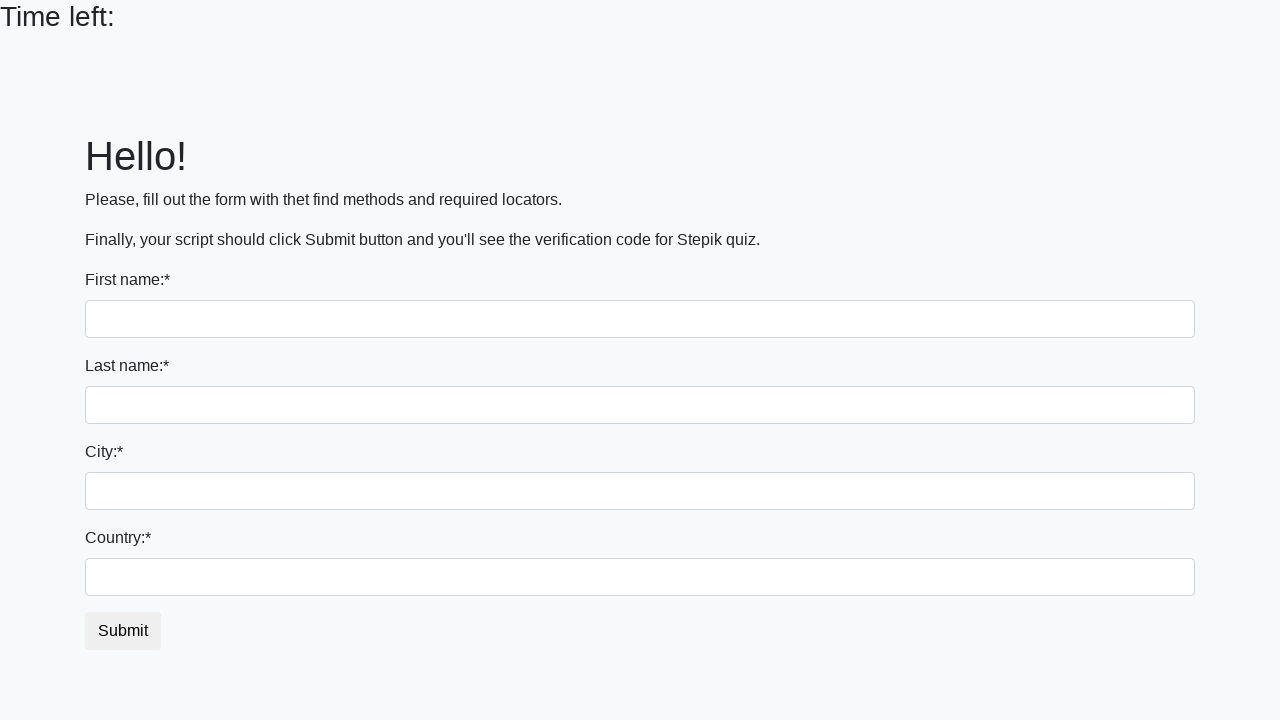

Filled first name field with 'Ivan' on input
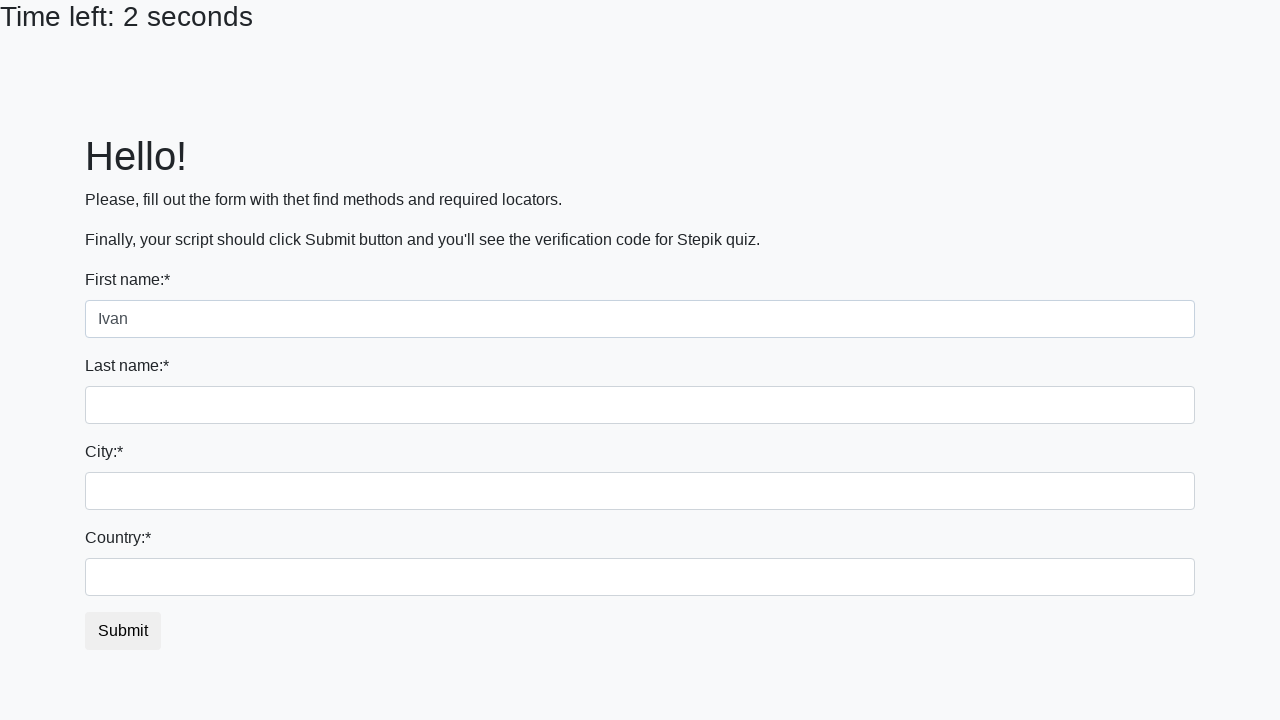

Filled last name field with 'Petrov' on input[name='last_name']
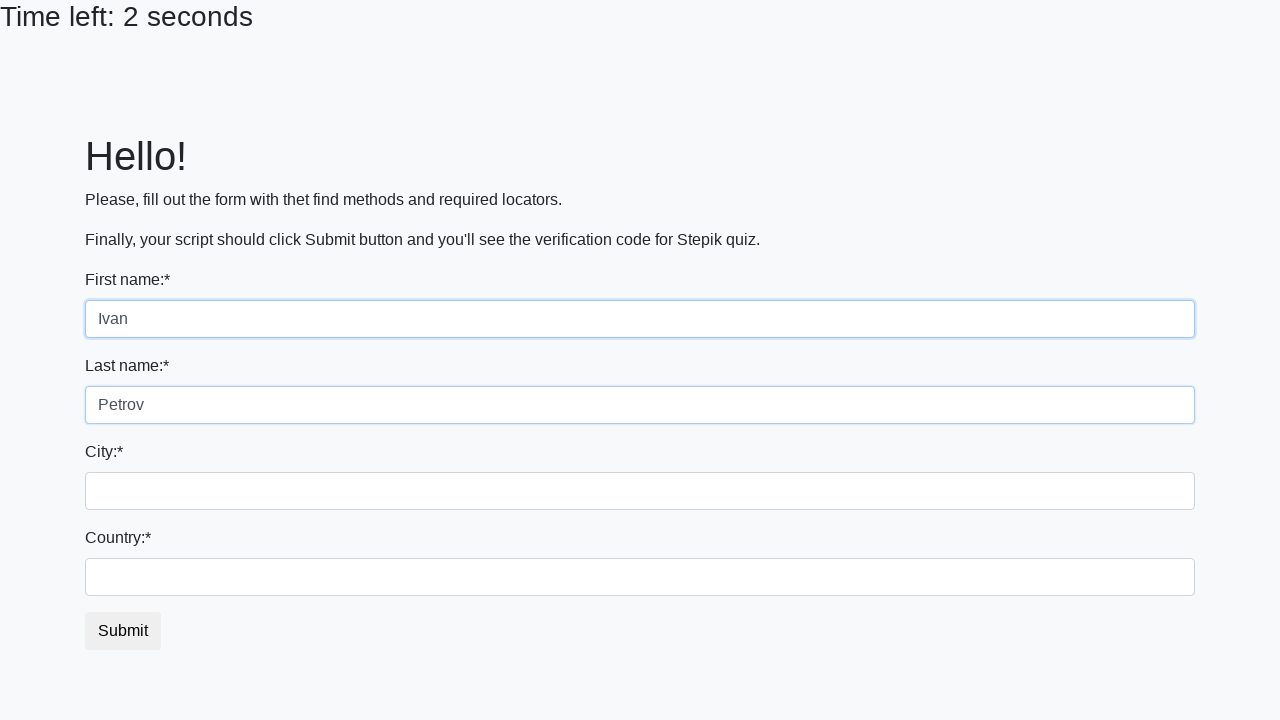

Filled city field with 'Smolensk' on .form-control.city
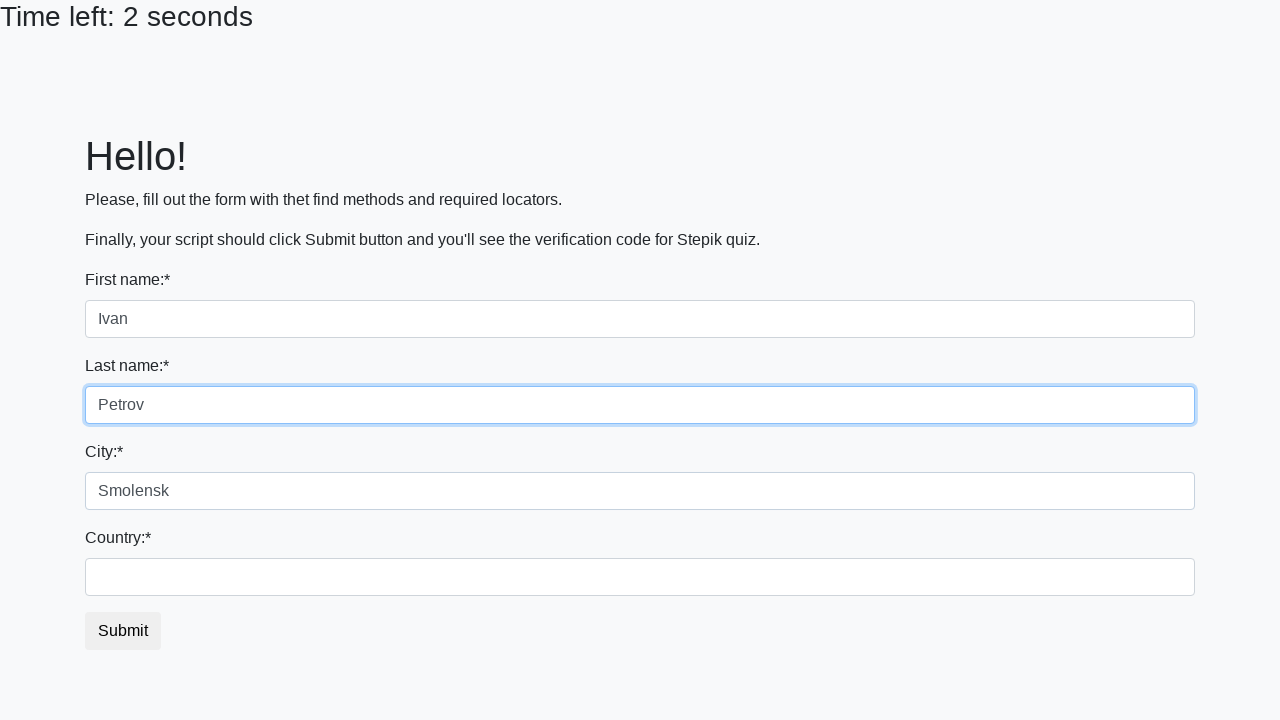

Filled country field with 'Russia' on #country
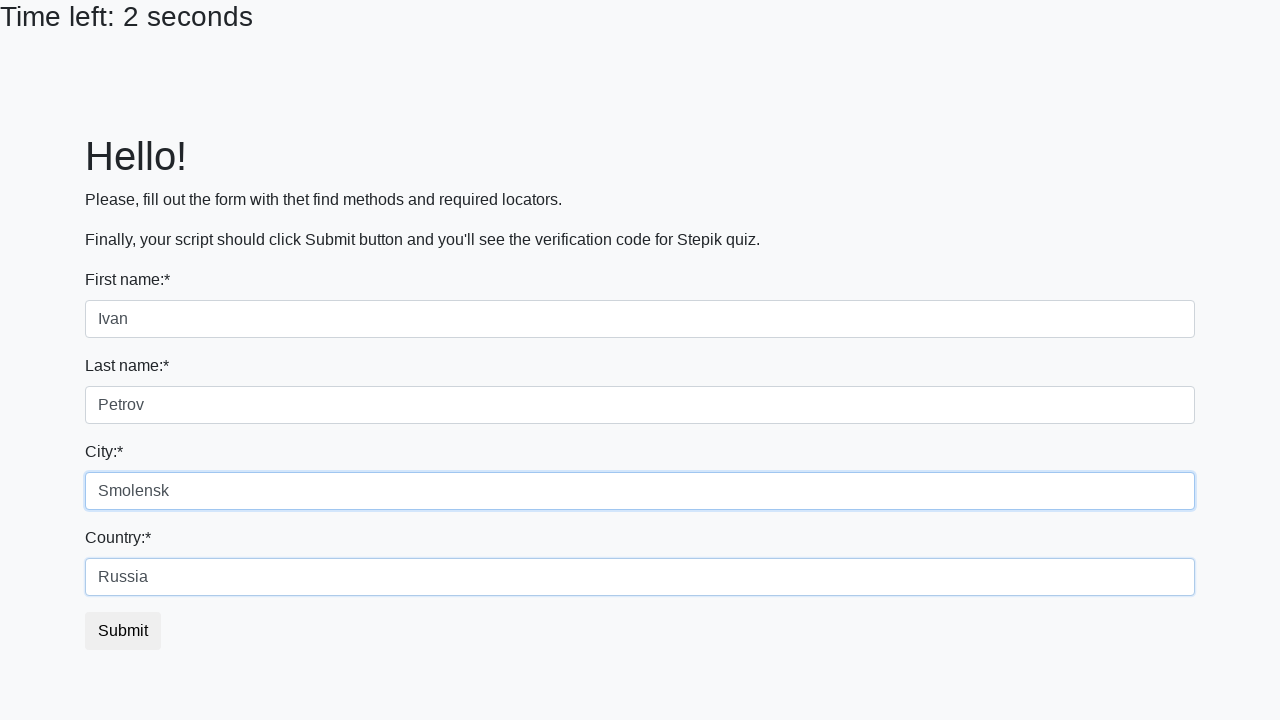

Clicked submit button to submit the form at (123, 631) on button.btn
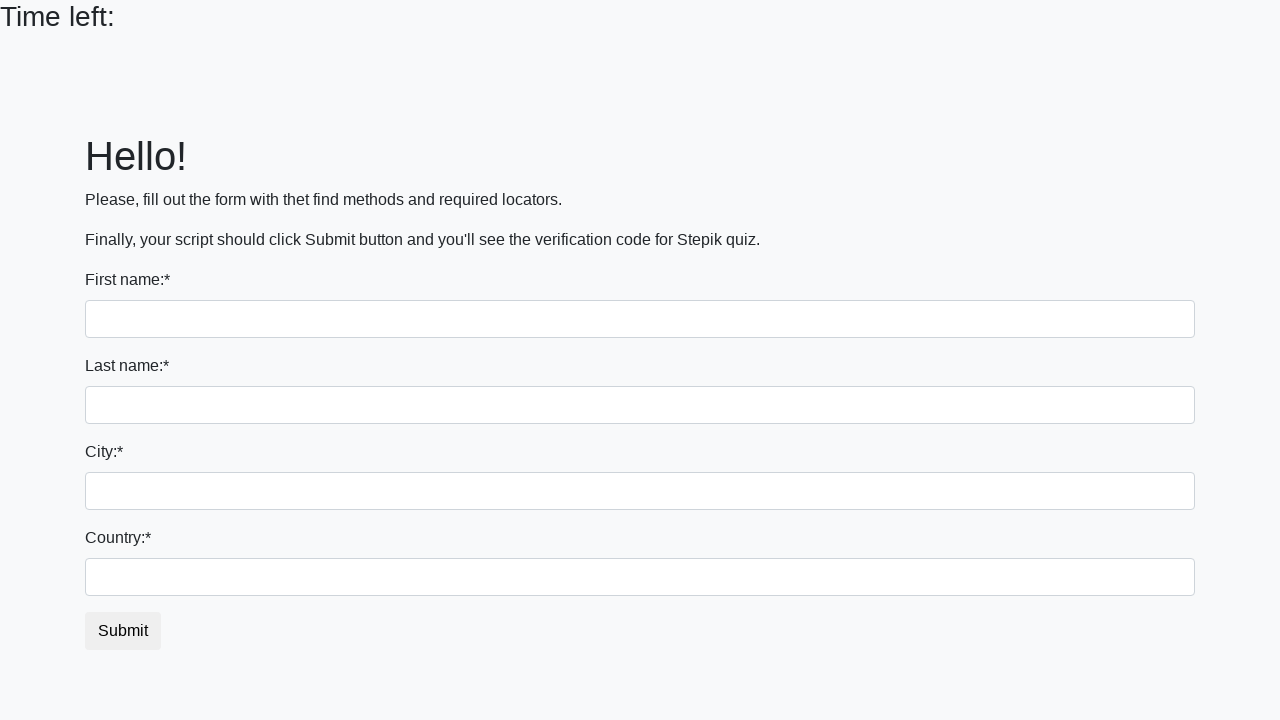

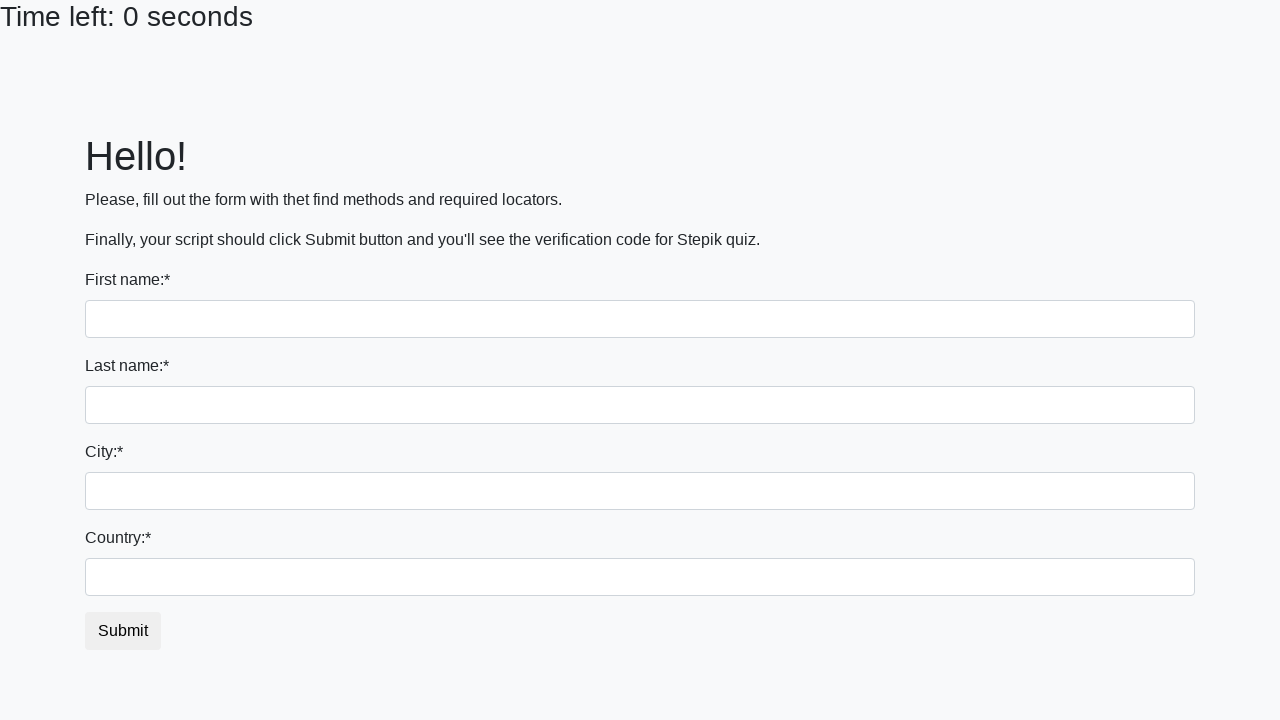